Tests the ALT key functionality by pressing and releasing it, then pressing Alt+F combination

Starting URL: https://www.geeksforgeeks.org/

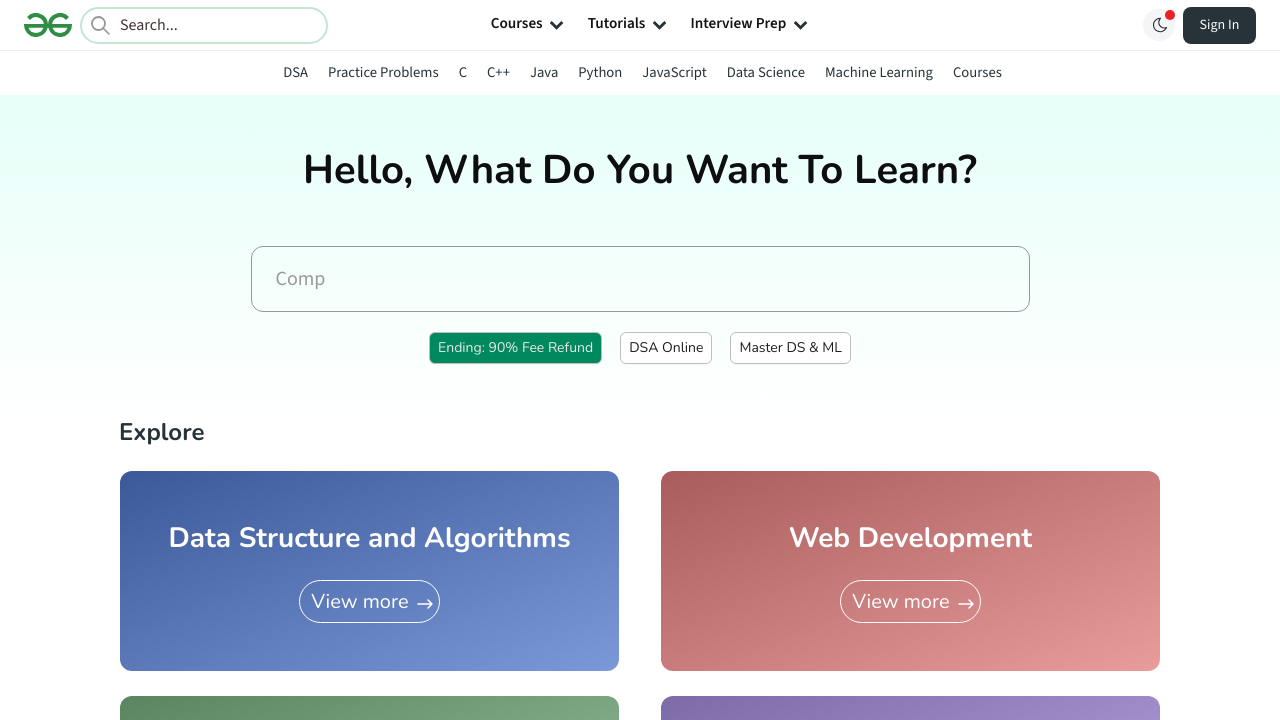

Focused on page body element
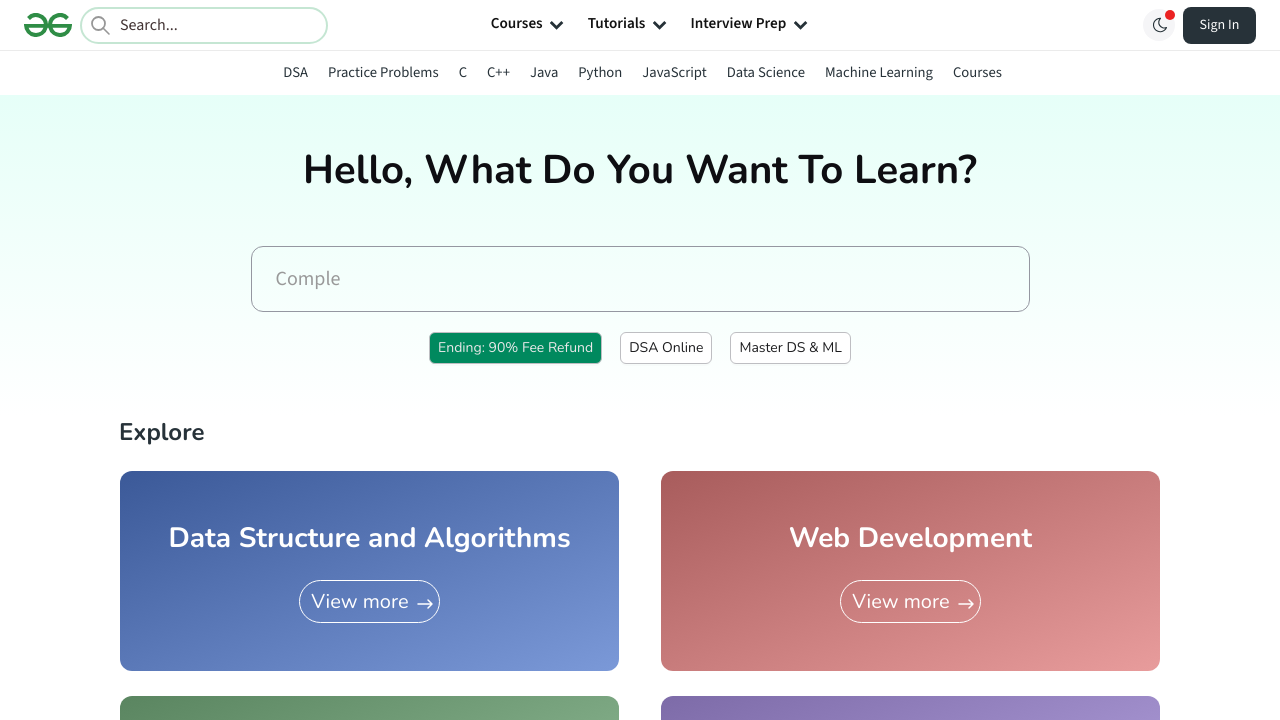

Alt key pressed down
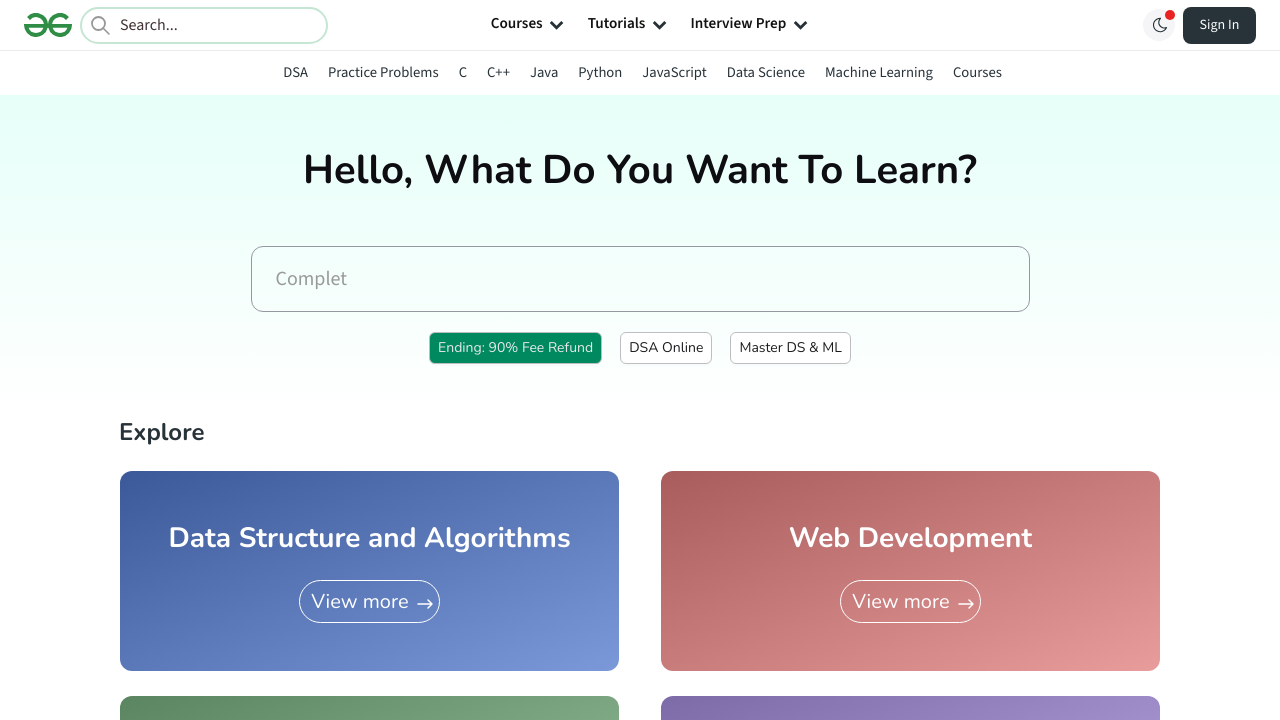

Alt key released
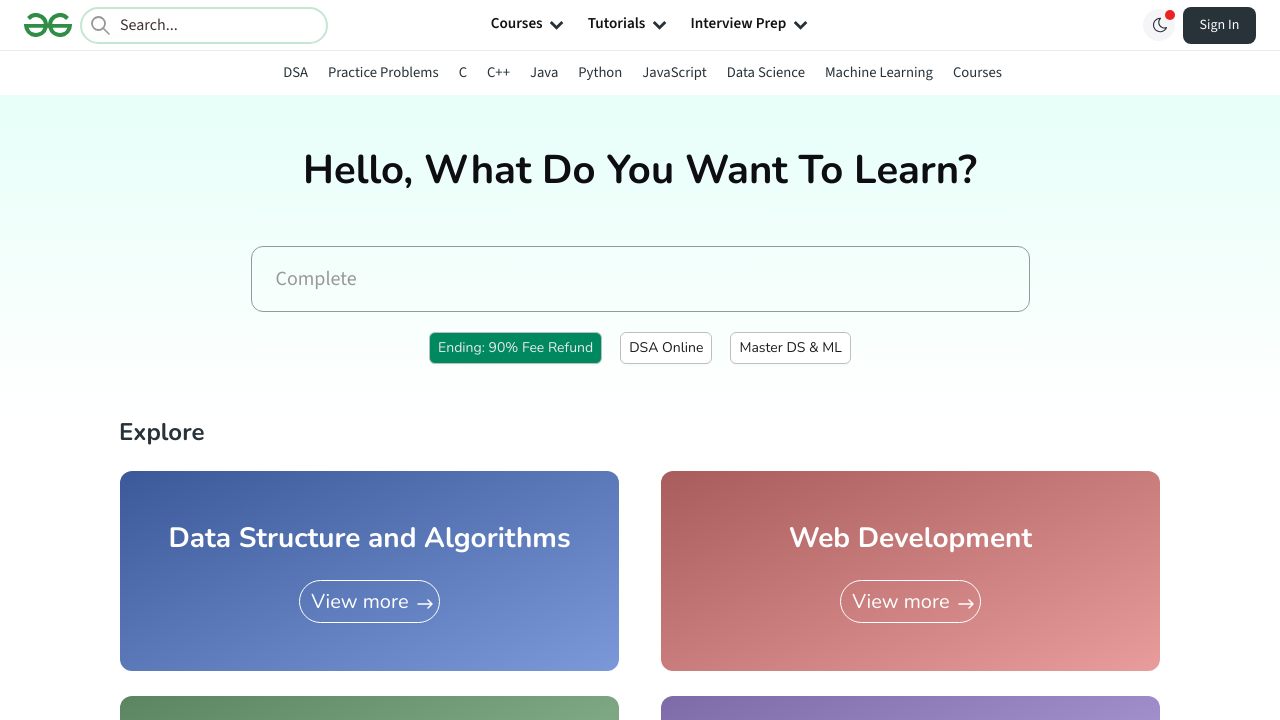

Alt key pressed down for Alt+F combination
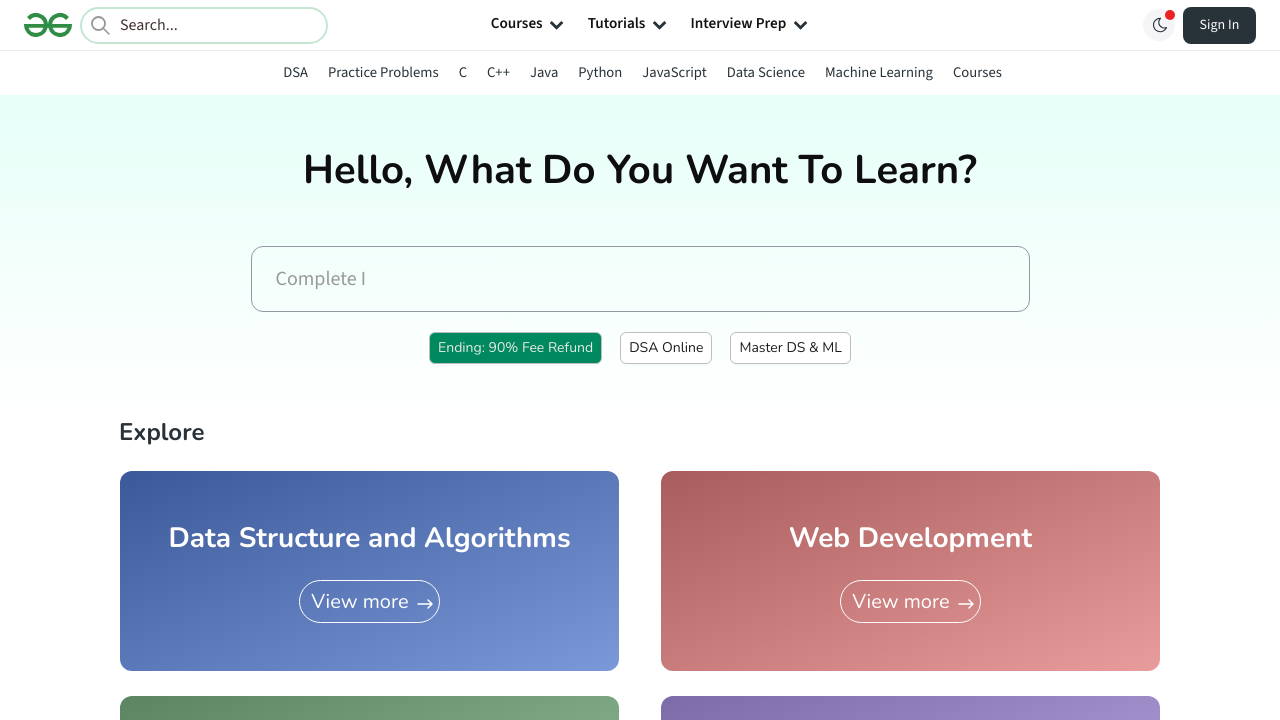

F key pressed while Alt is held down
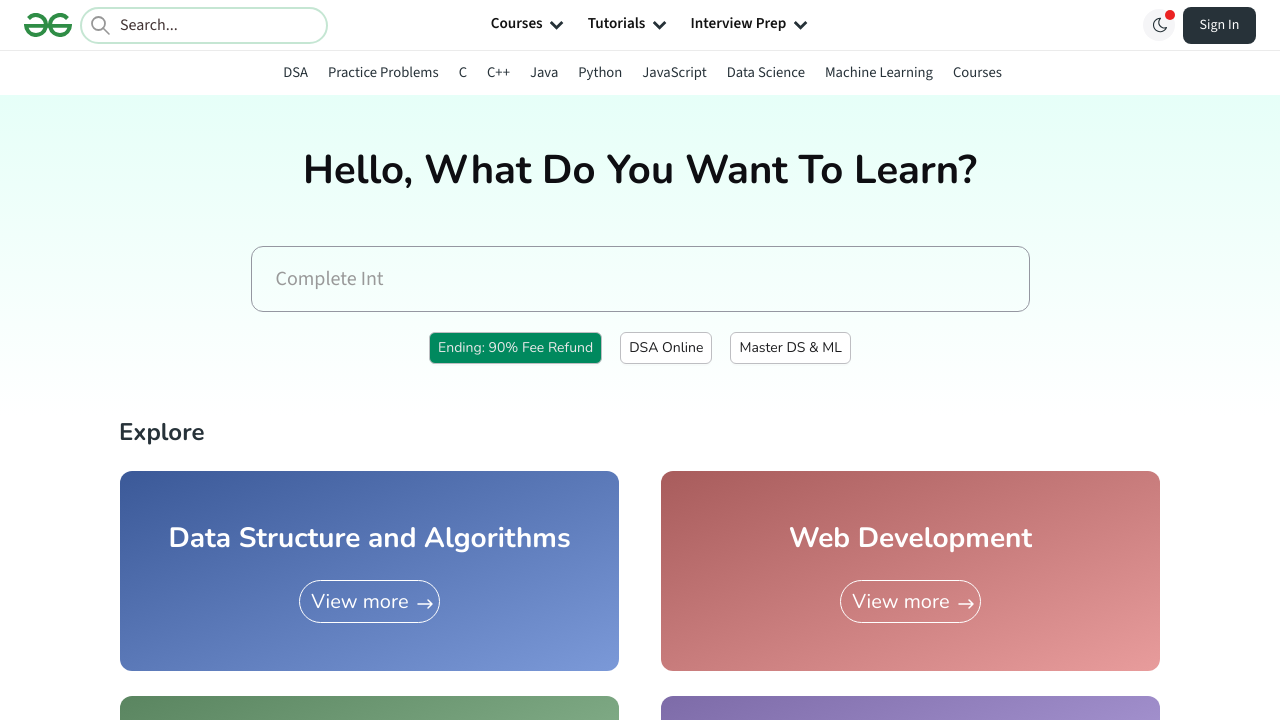

Alt key released after Alt+F combination
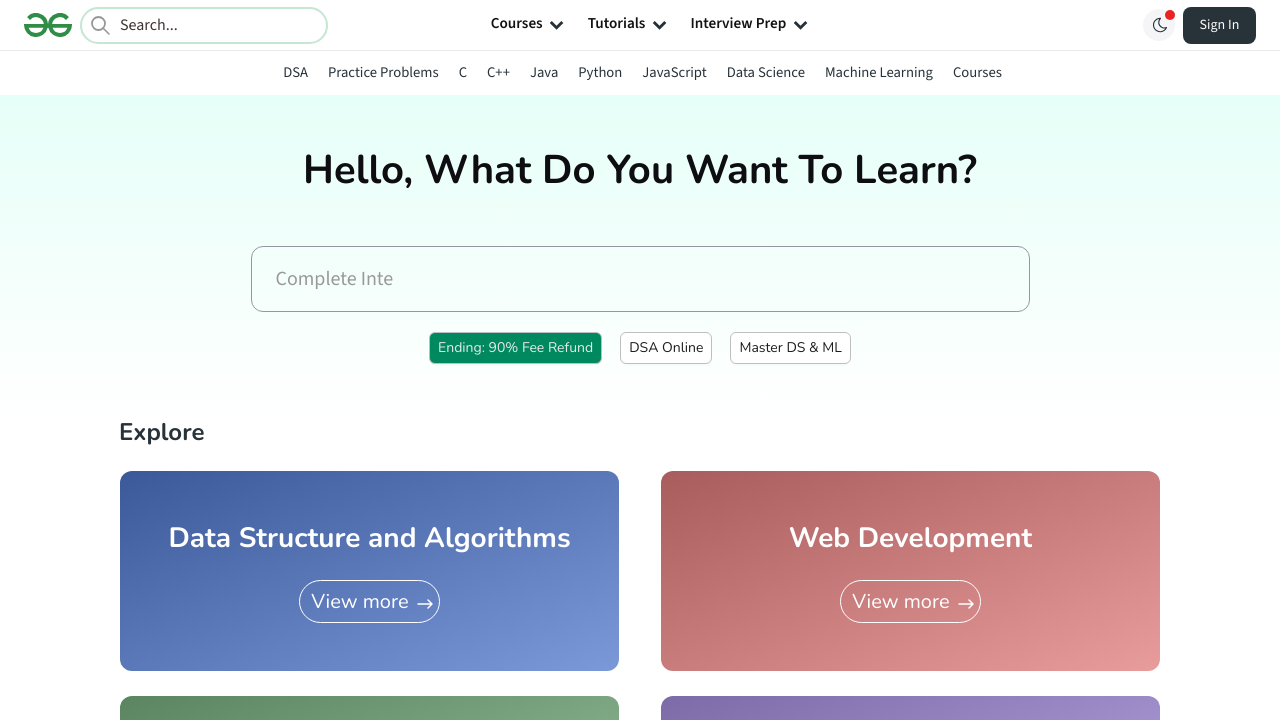

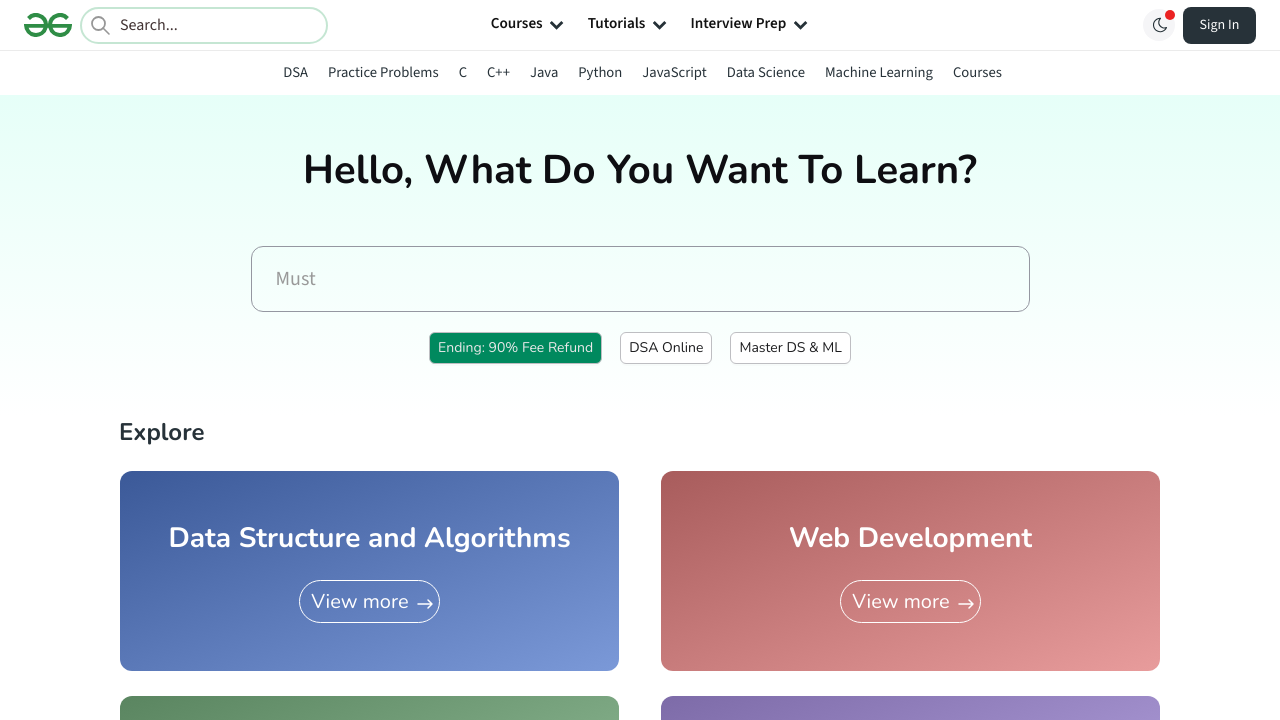